Tests form interactions on a test page by filling a first name text field, checking three checkboxes (Bike, Car, Boat), and selecting the male radio button.

Starting URL: https://only-testing-blog.blogspot.com/2014/01/textbox.html

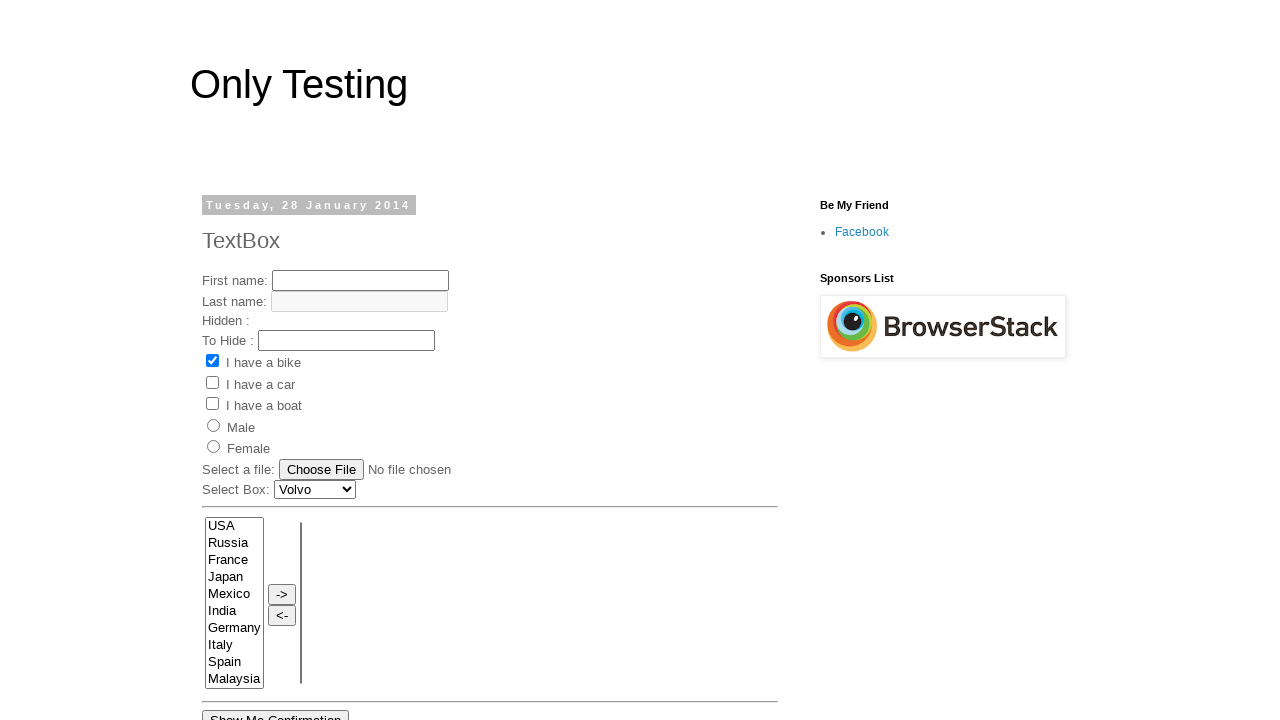

Filled first name text field with 'Kiran' on input[name='fname']
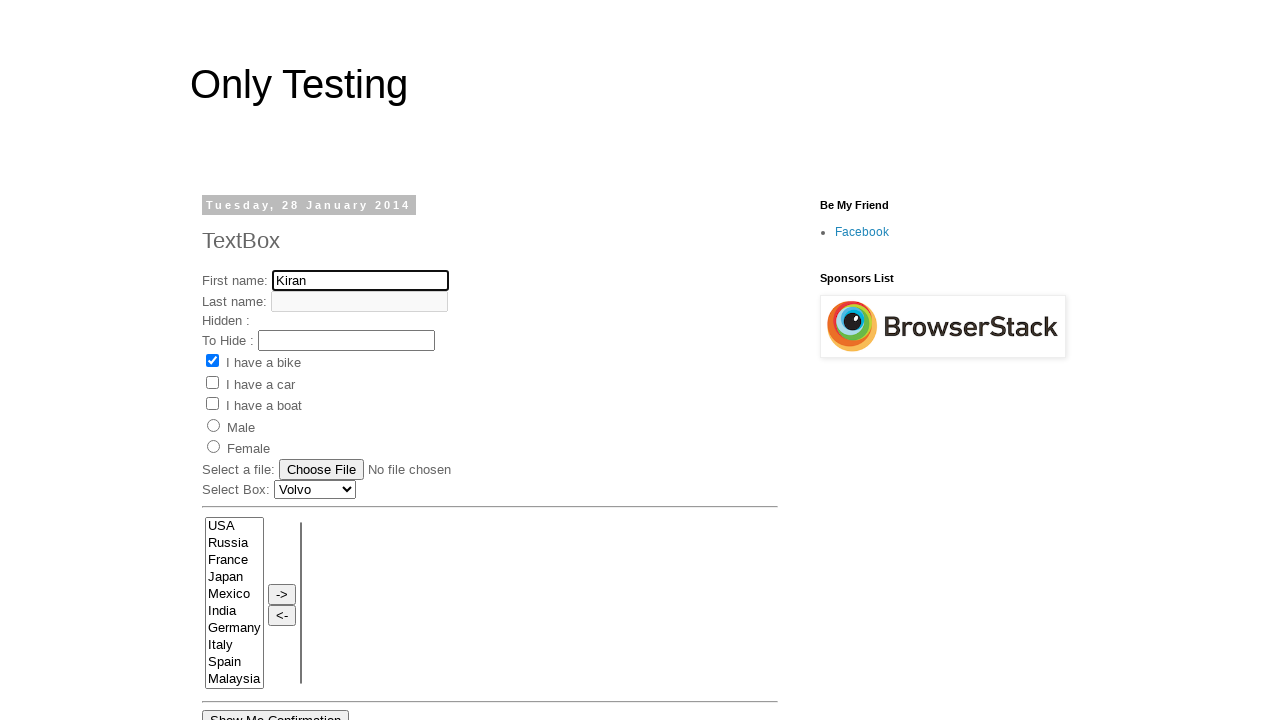

Checked the Bike checkbox at (212, 361) on input[value='Bike']
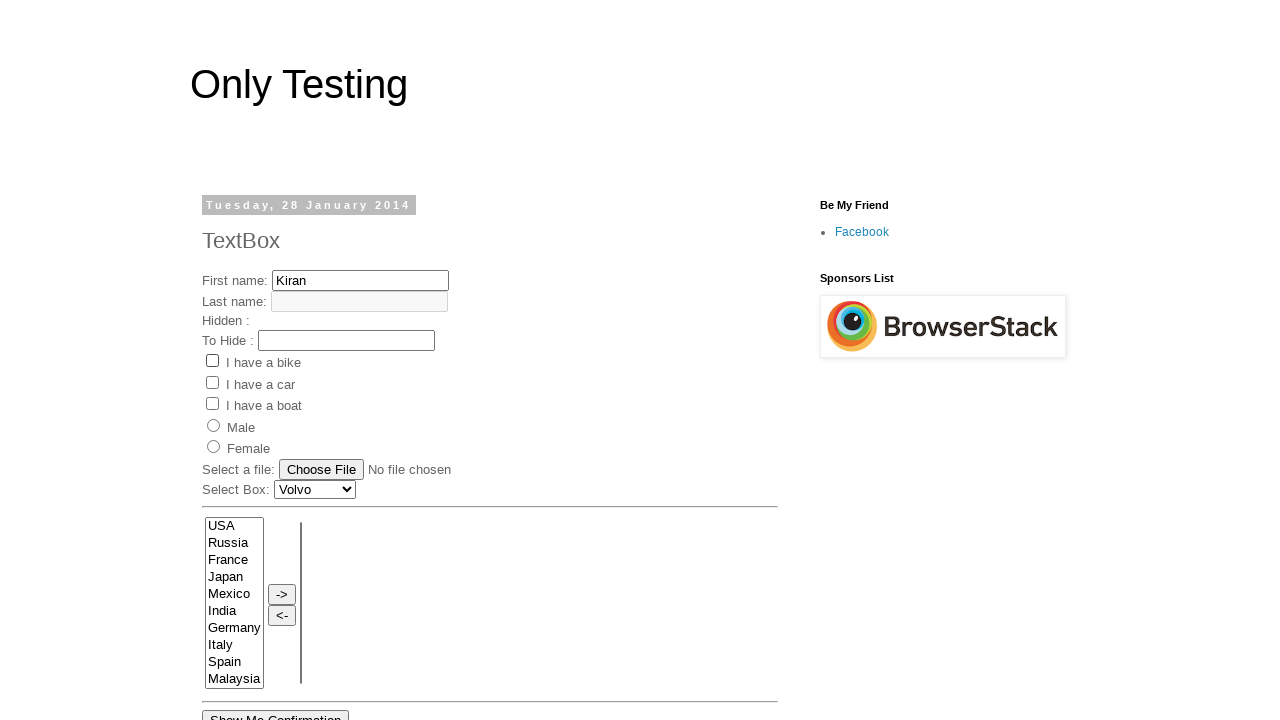

Checked the Car checkbox at (212, 382) on input[value='Car']
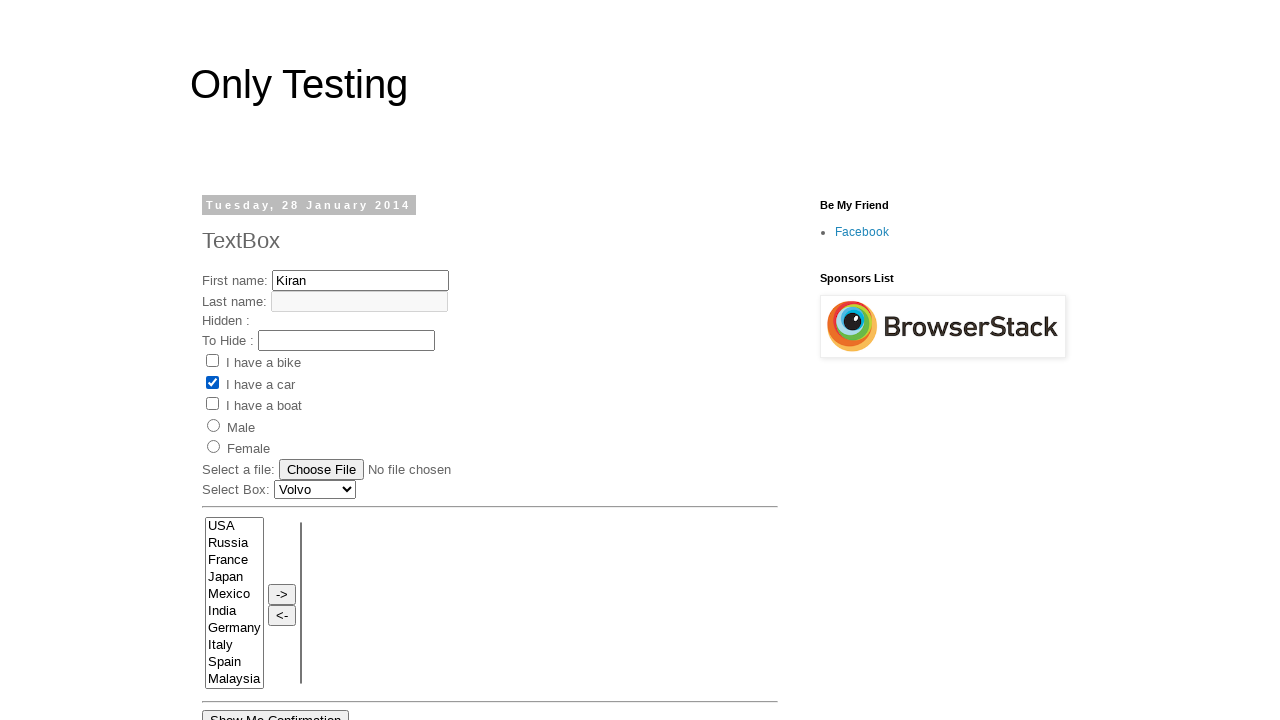

Checked the Boat checkbox at (212, 404) on input[value='Boat']
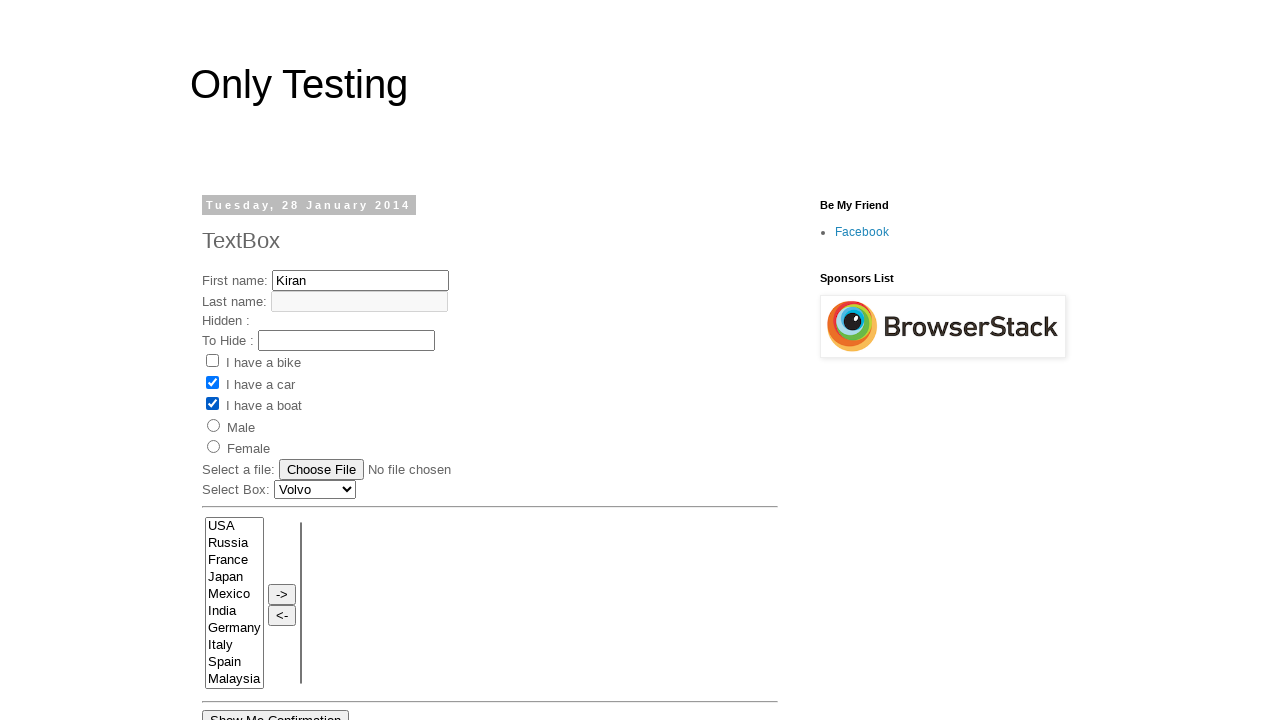

Selected the male radio button at (214, 425) on input[value='male']
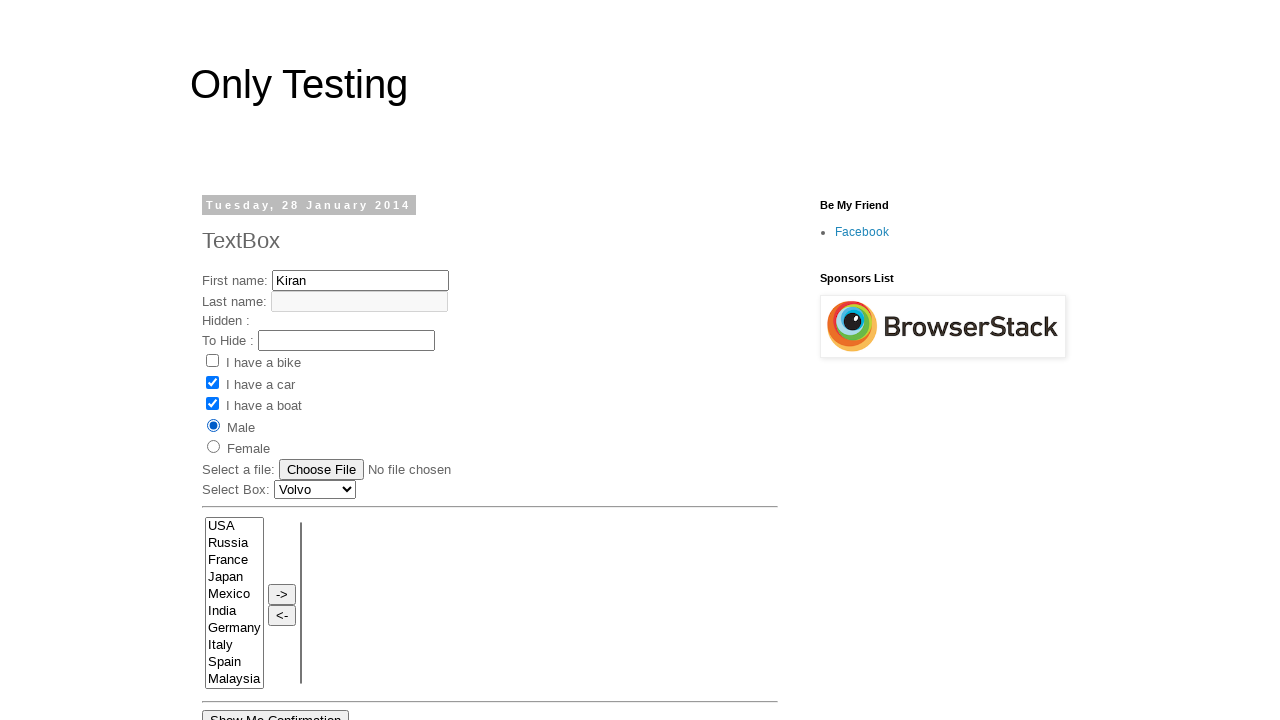

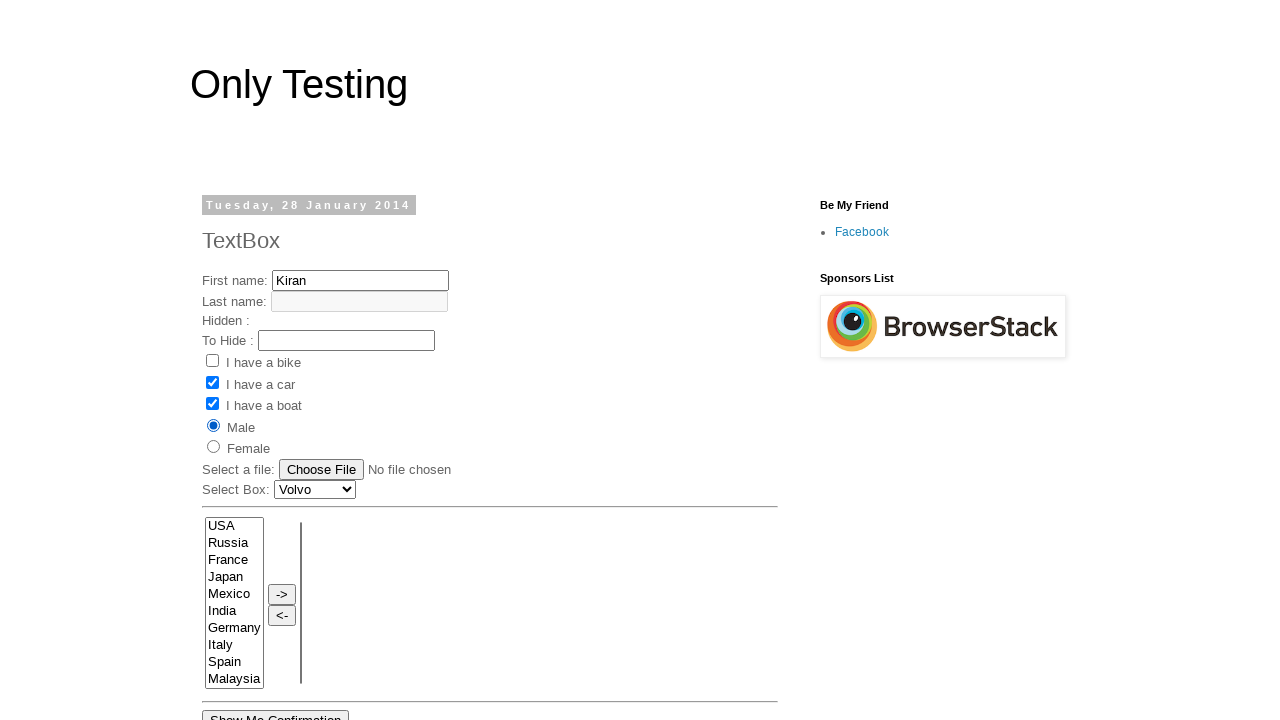